Tests an e-commerce shopping cart flow by adding multiple items to cart, applying promo codes, and proceeding to checkout

Starting URL: https://rahulshettyacademy.com/seleniumPractise/#/

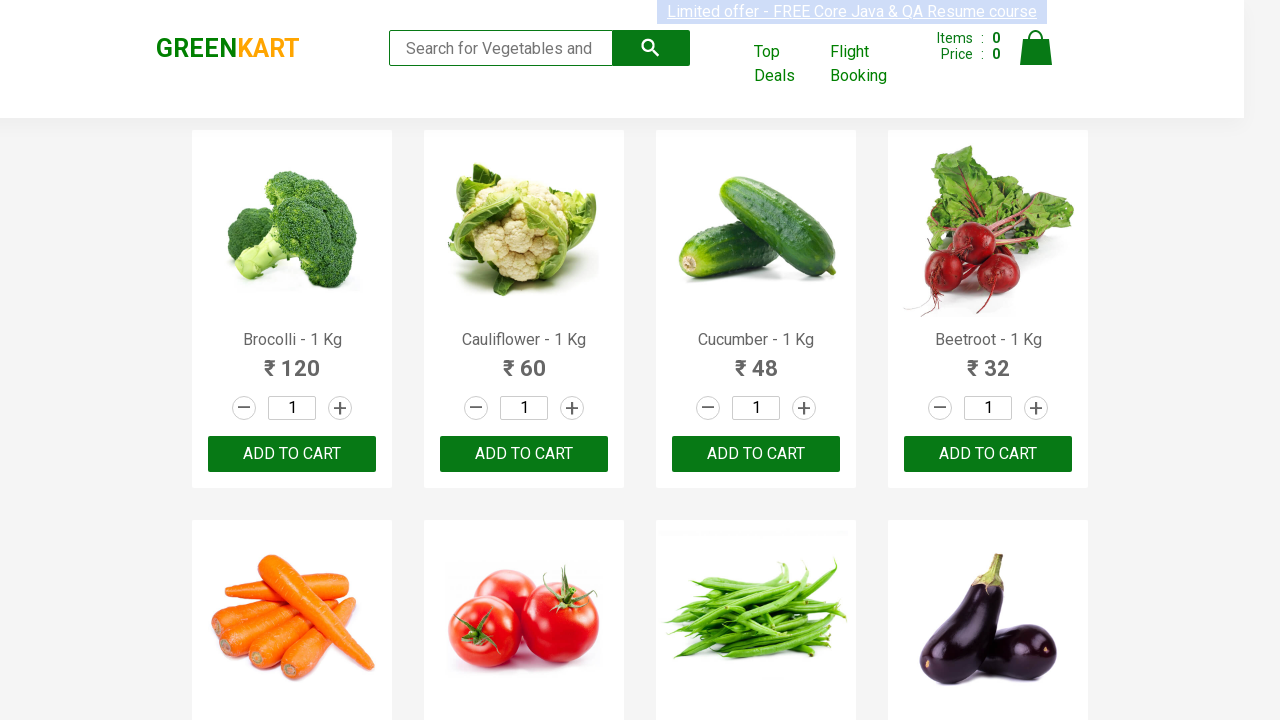

Waited for product names to load on the page
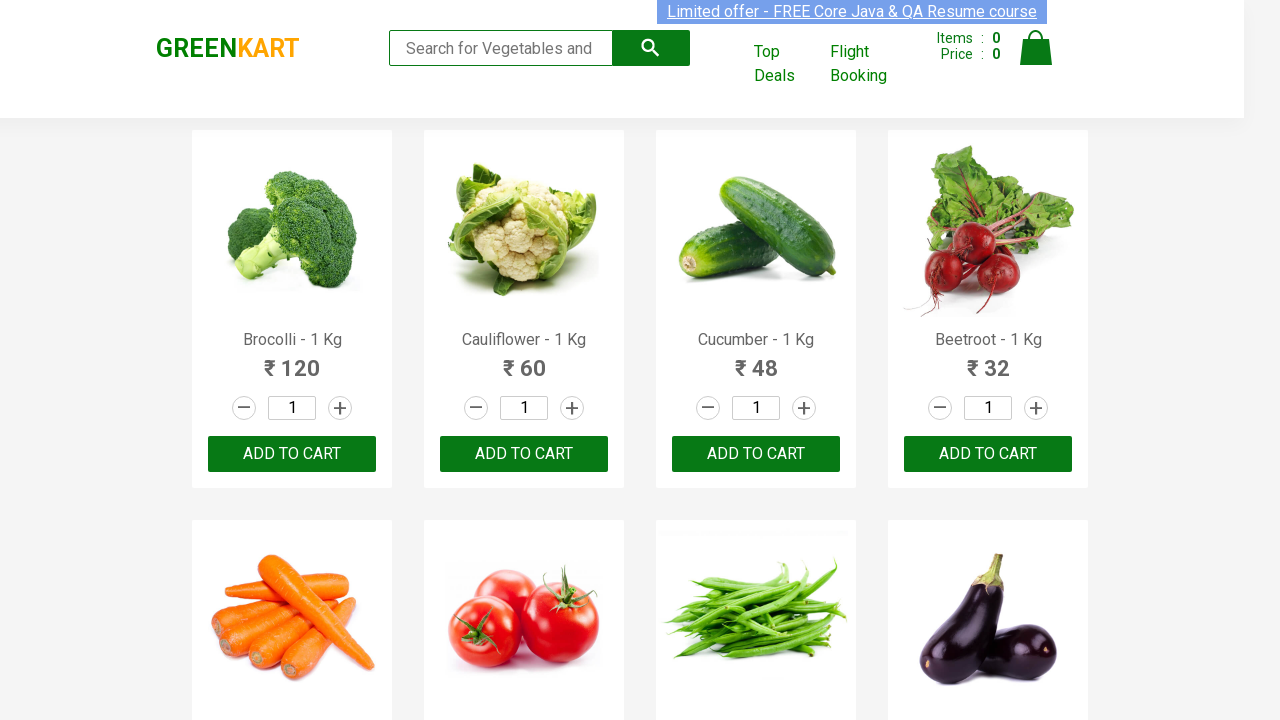

Retrieved all product name elements from the page
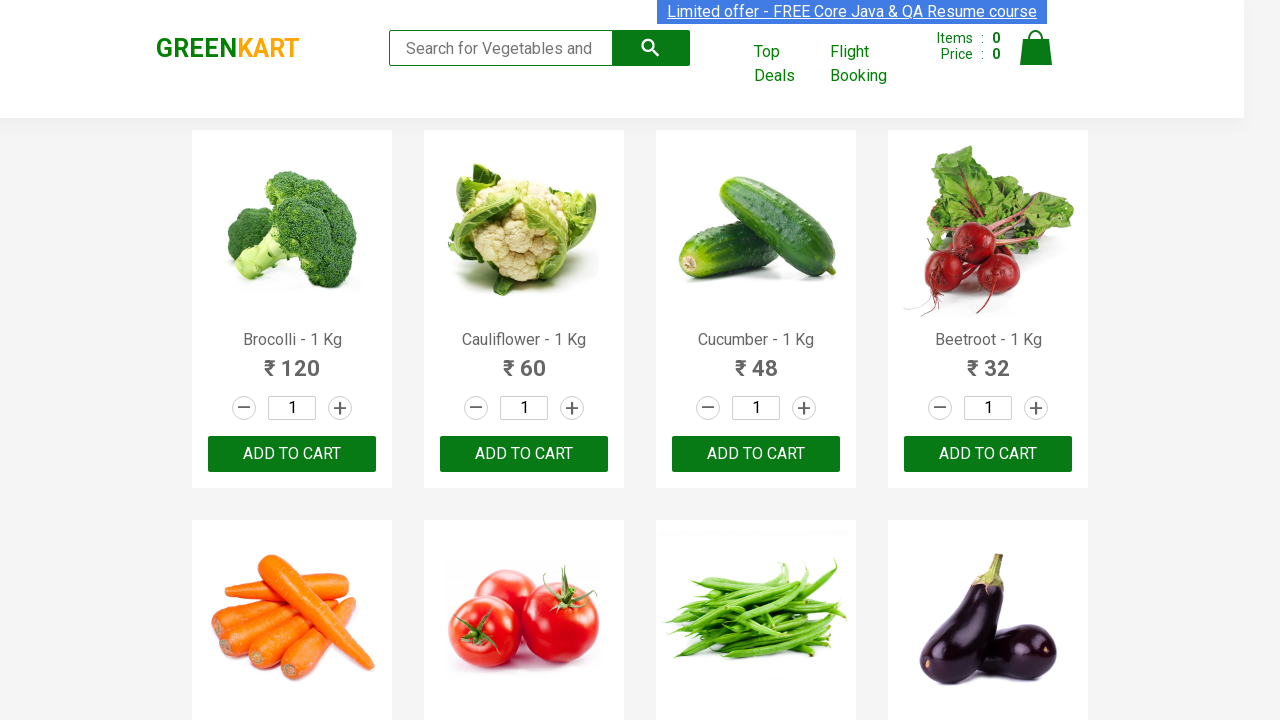

Retrieved all ADD buttons for products
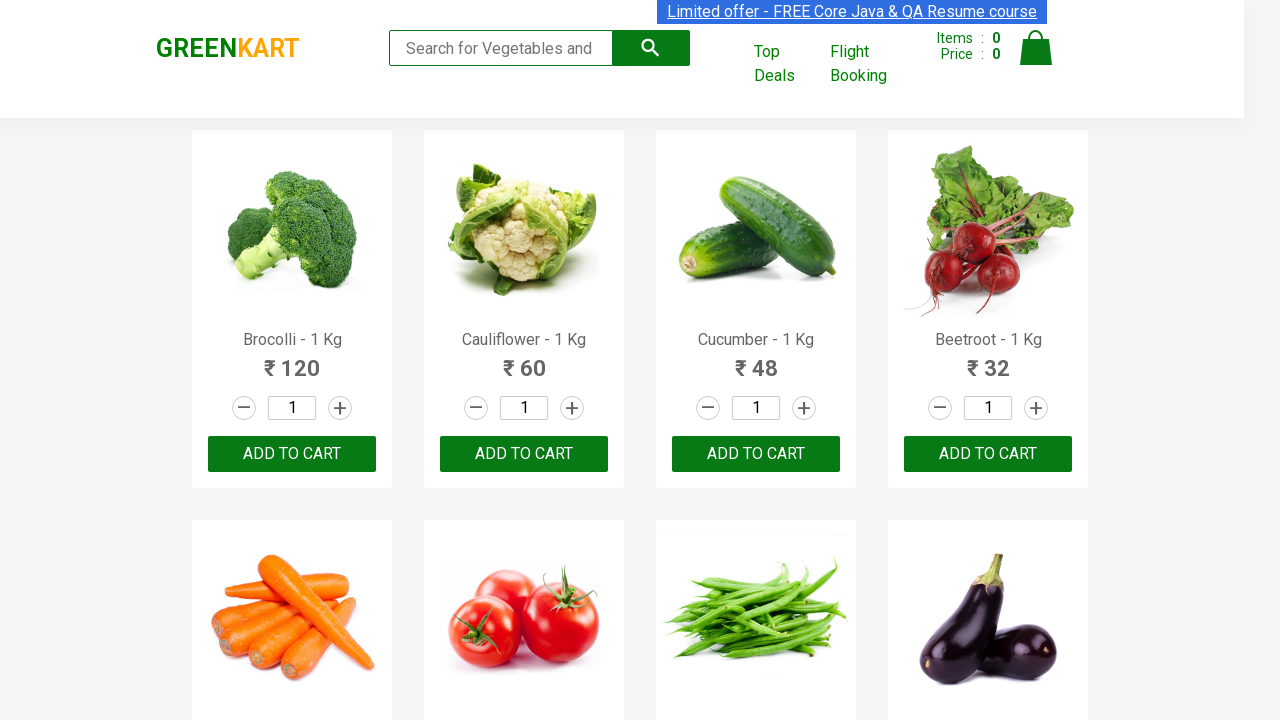

Added 'Brocolli' to cart at (292, 454) on button:has-text('ADD') >> nth=0
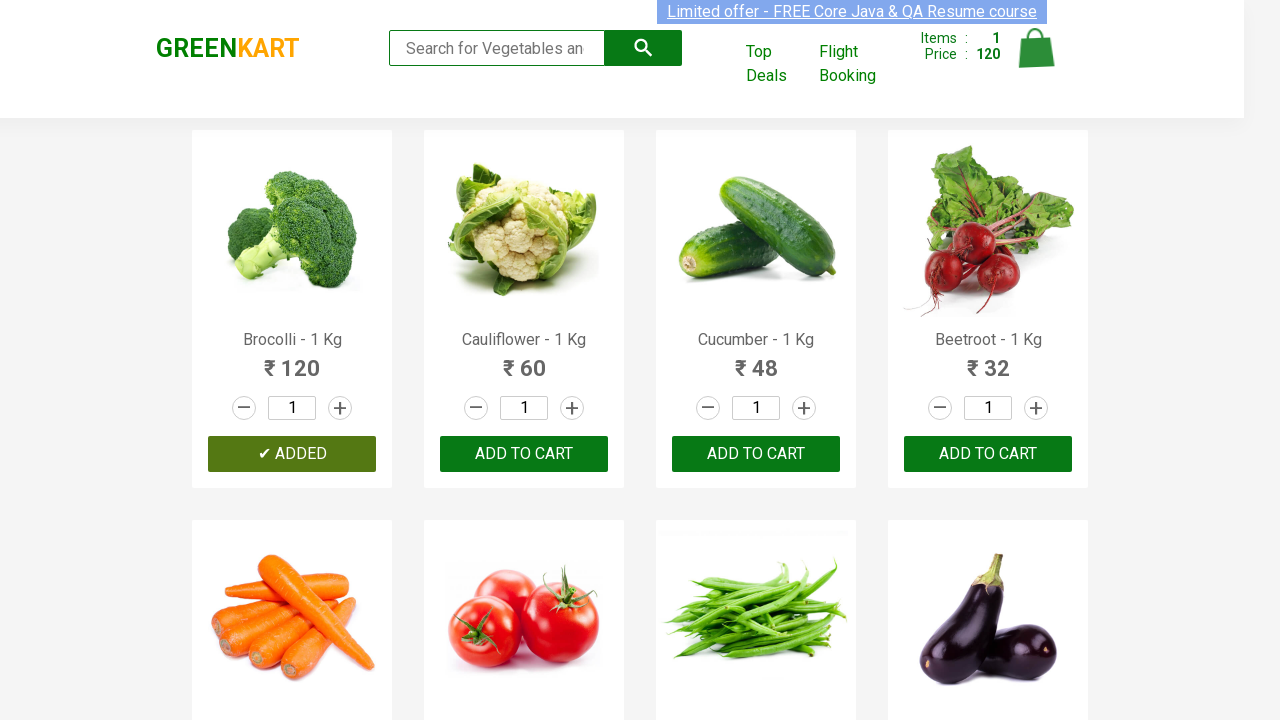

Added 'Cucumber' to cart at (756, 454) on button:has-text('ADD') >> nth=2
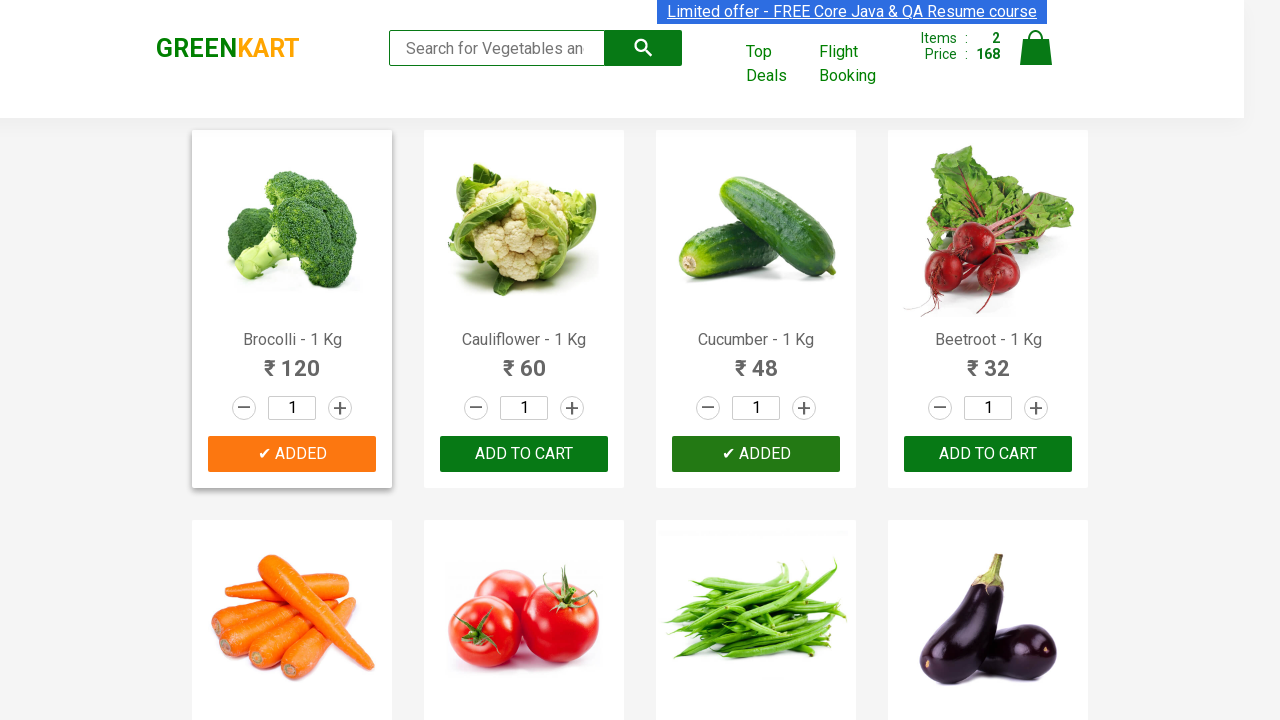

Added 'Beetroot' to cart at (988, 454) on button:has-text('ADD') >> nth=3
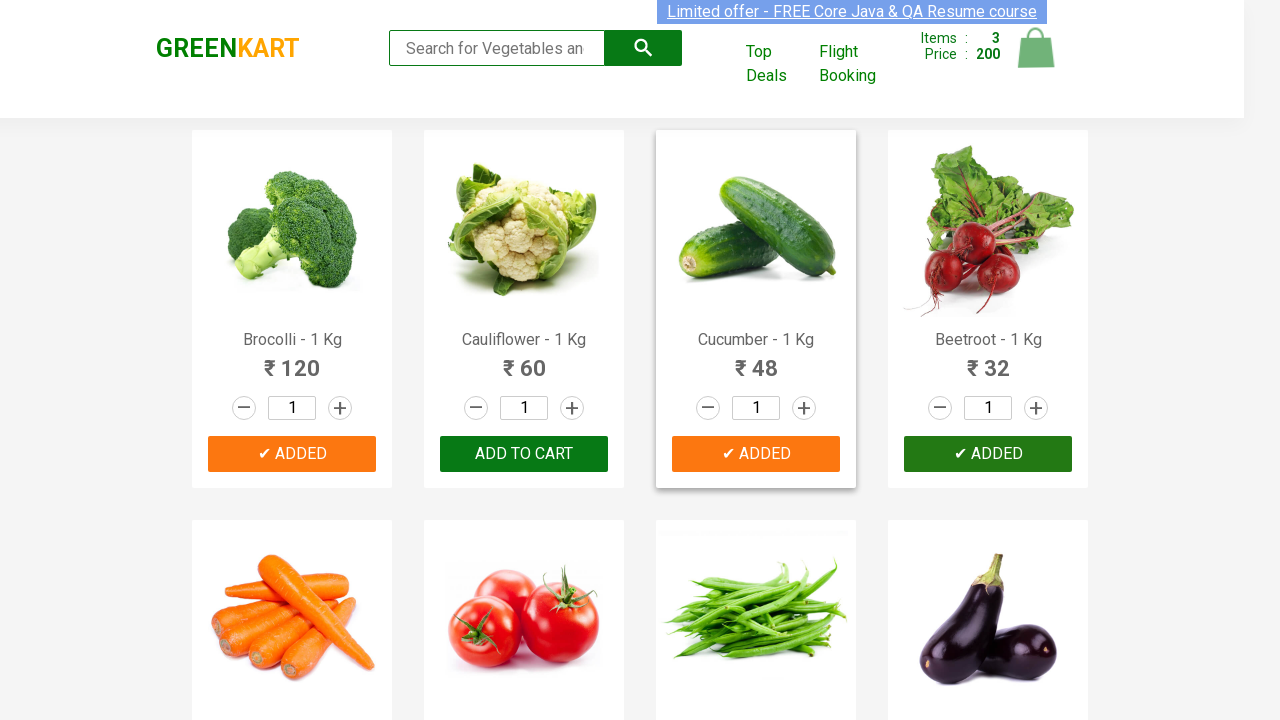

Added 'Carrot' to cart at (292, 360) on button:has-text('ADD') >> nth=4
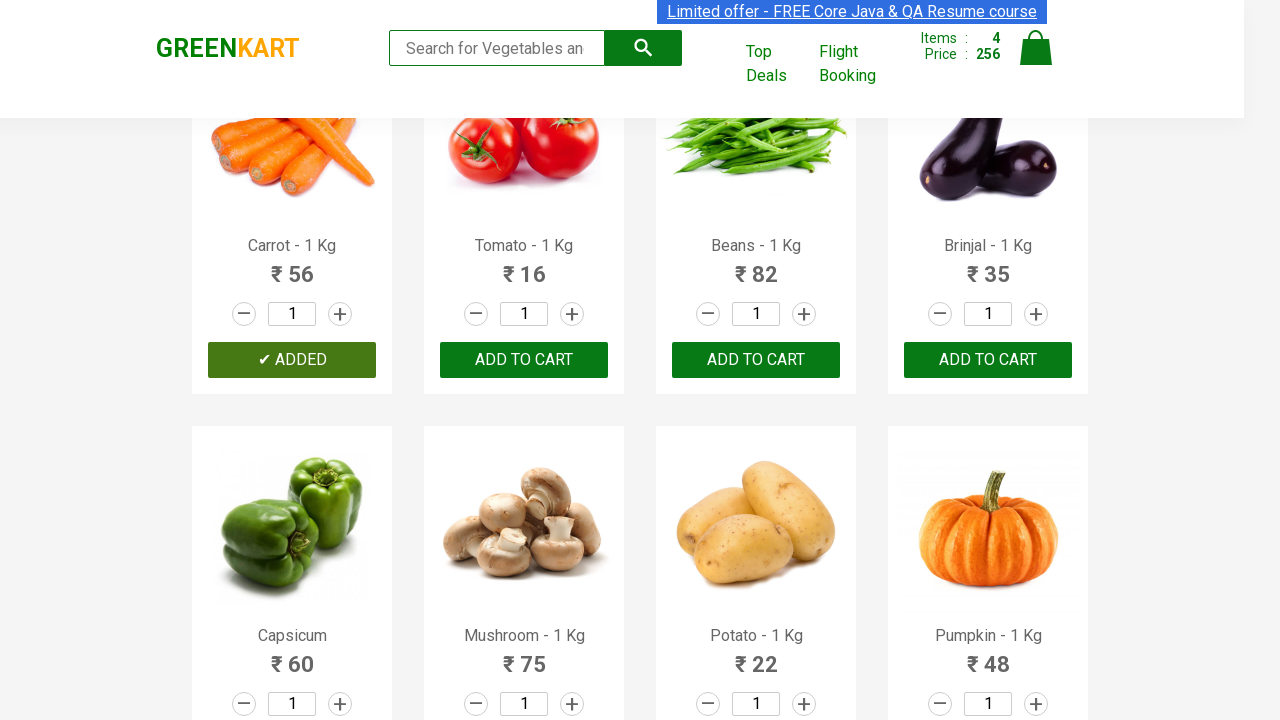

Added 'Beans' to cart at (756, 360) on button:has-text('ADD') >> nth=6
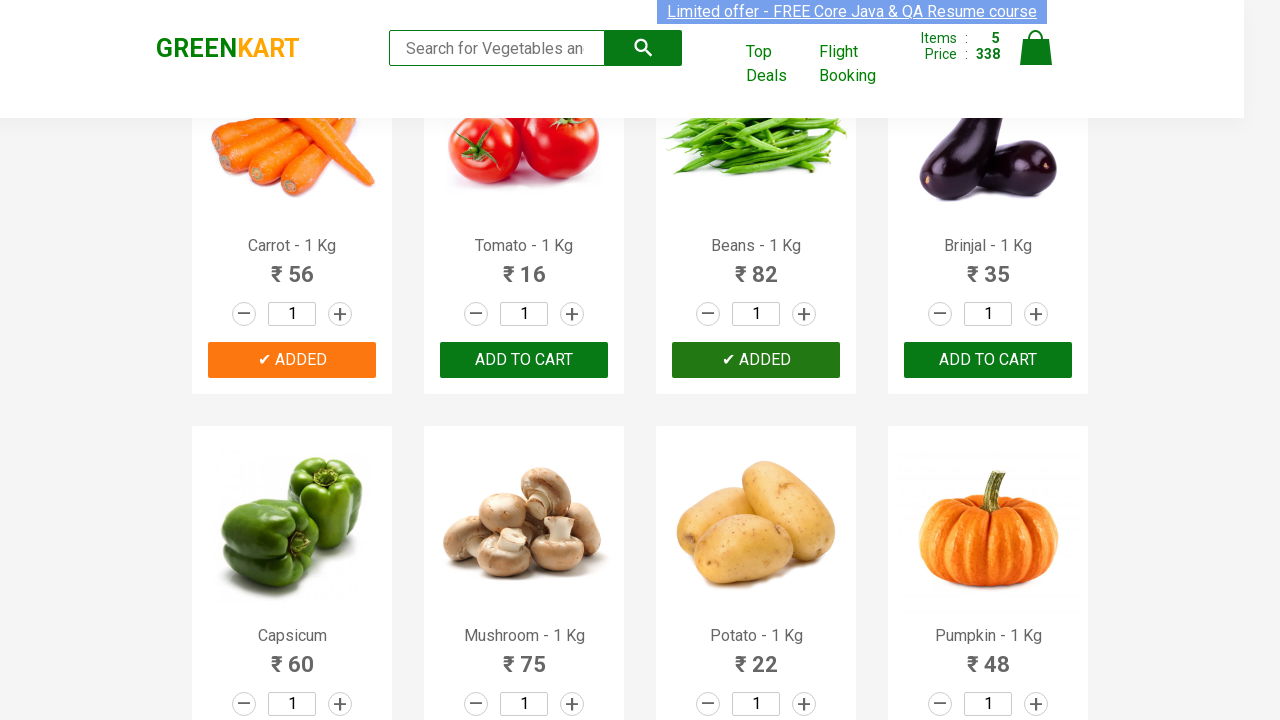

Clicked on cart icon to view shopping cart at (1036, 59) on xpath=//div[@class='cart-info']//following-sibling::a
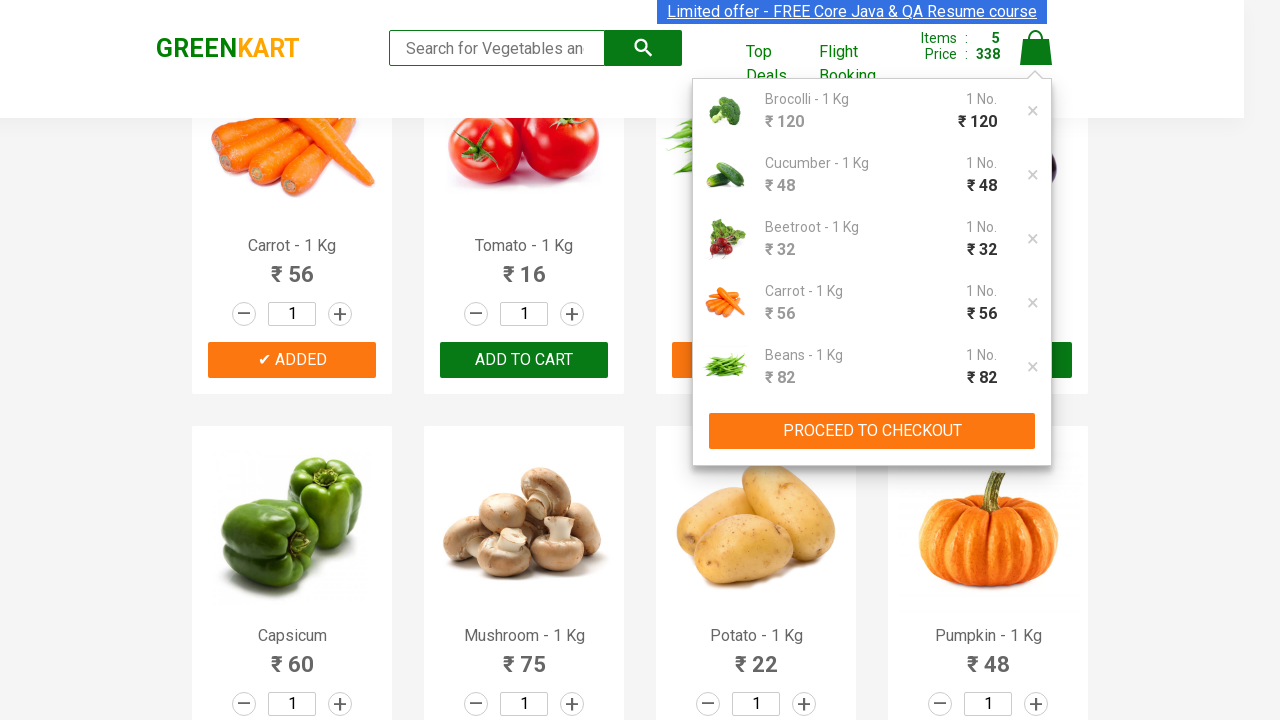

Clicked PROCEED TO CHECKOUT button at (872, 431) on button:has-text('PROCEED TO CHECKOUT')
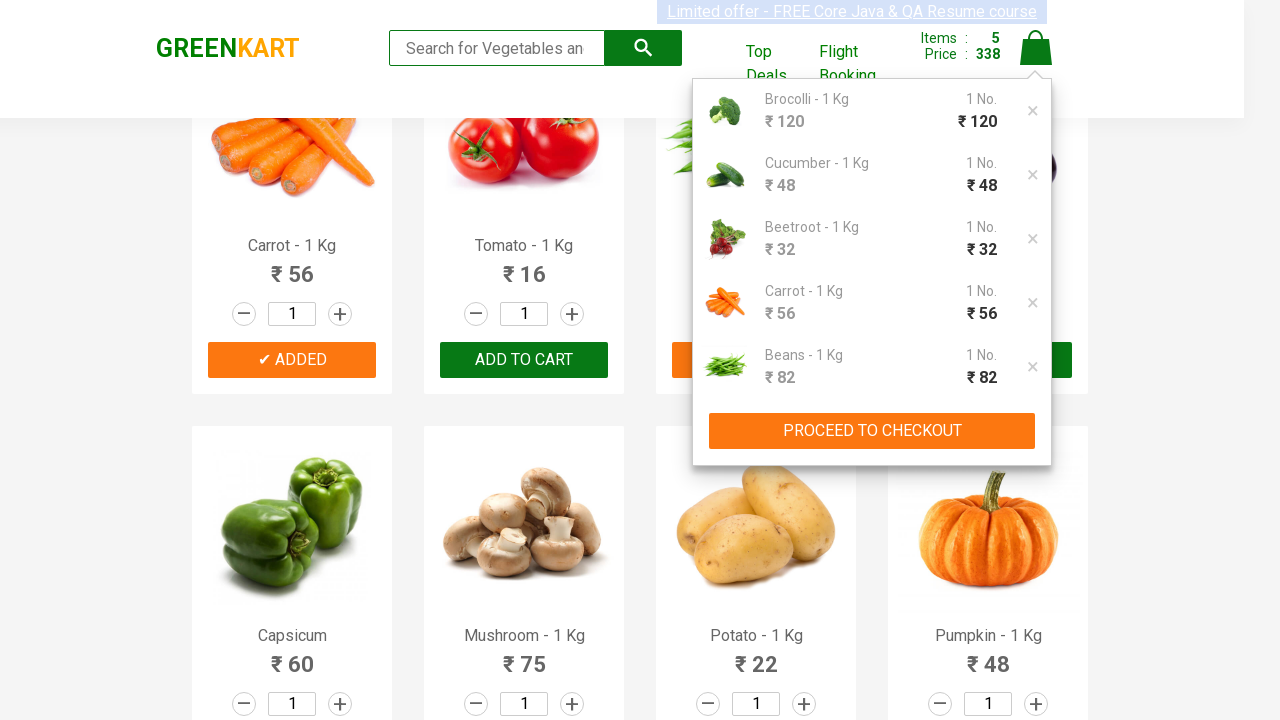

Waited for promo code input field to be visible
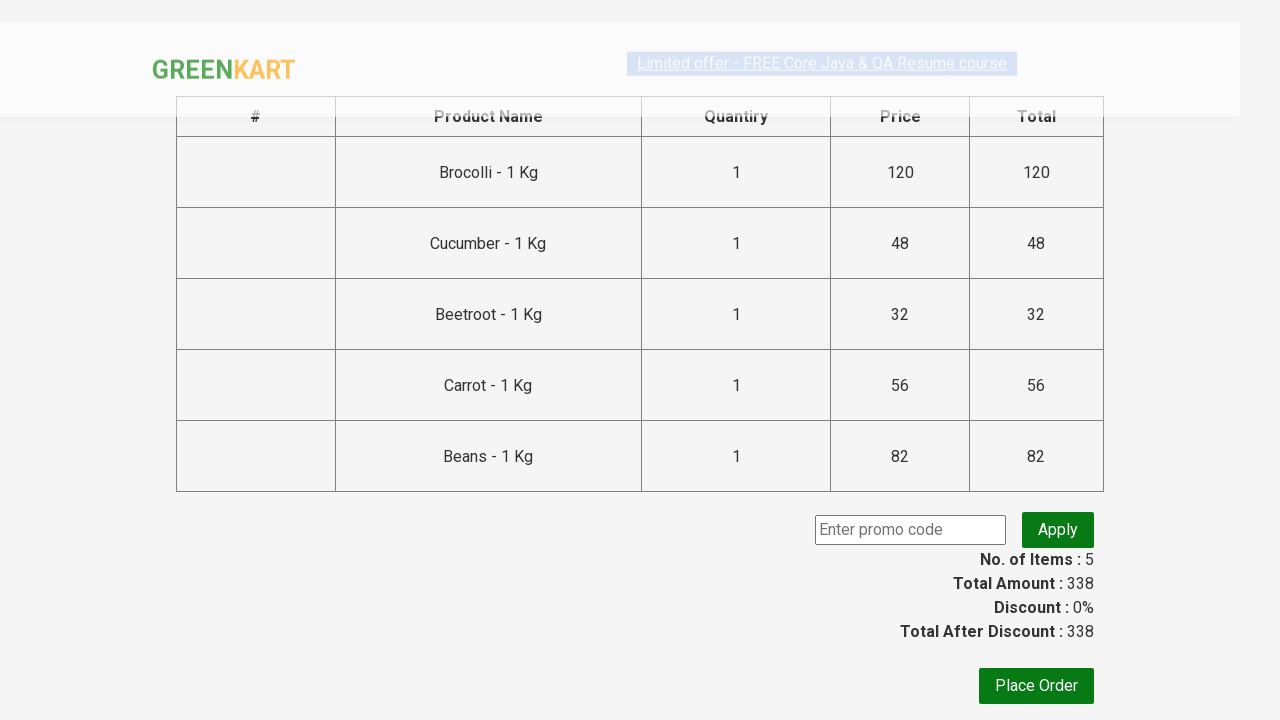

Entered invalid promo code 'amarjitThite' in promo field on input.promoCode
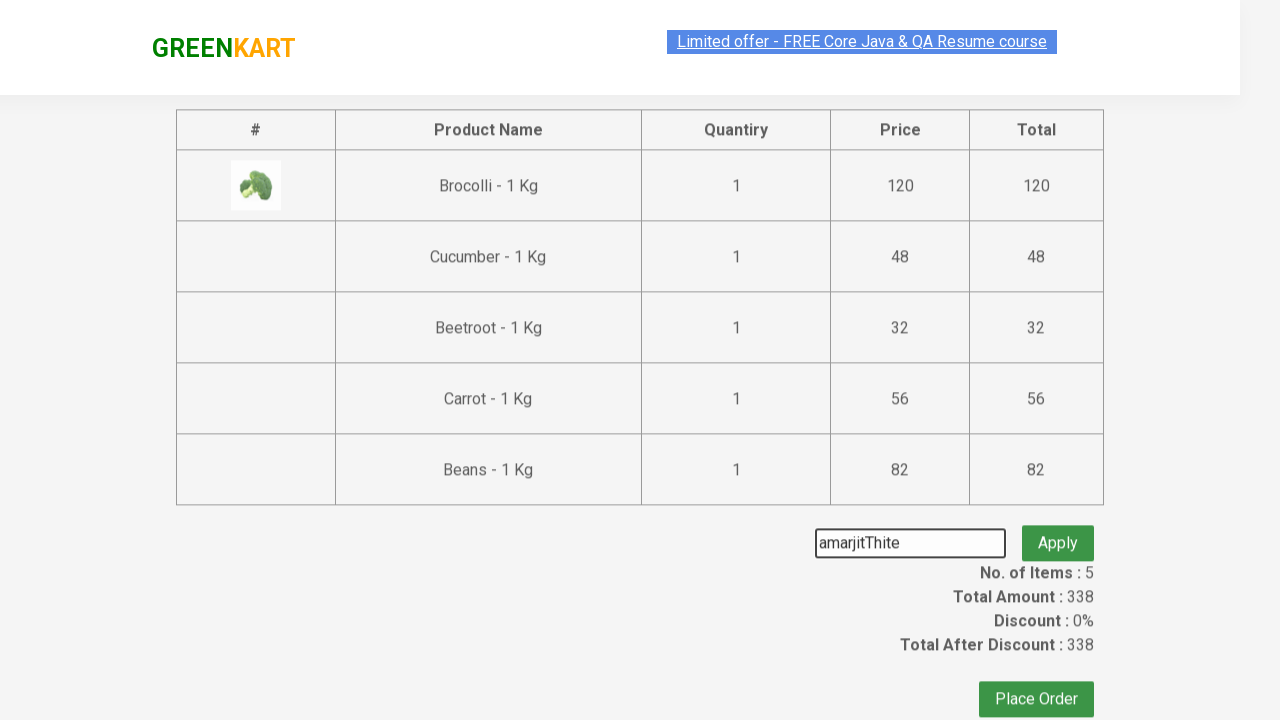

Clicked button to apply the promo code at (1058, 530) on button.promoBtn
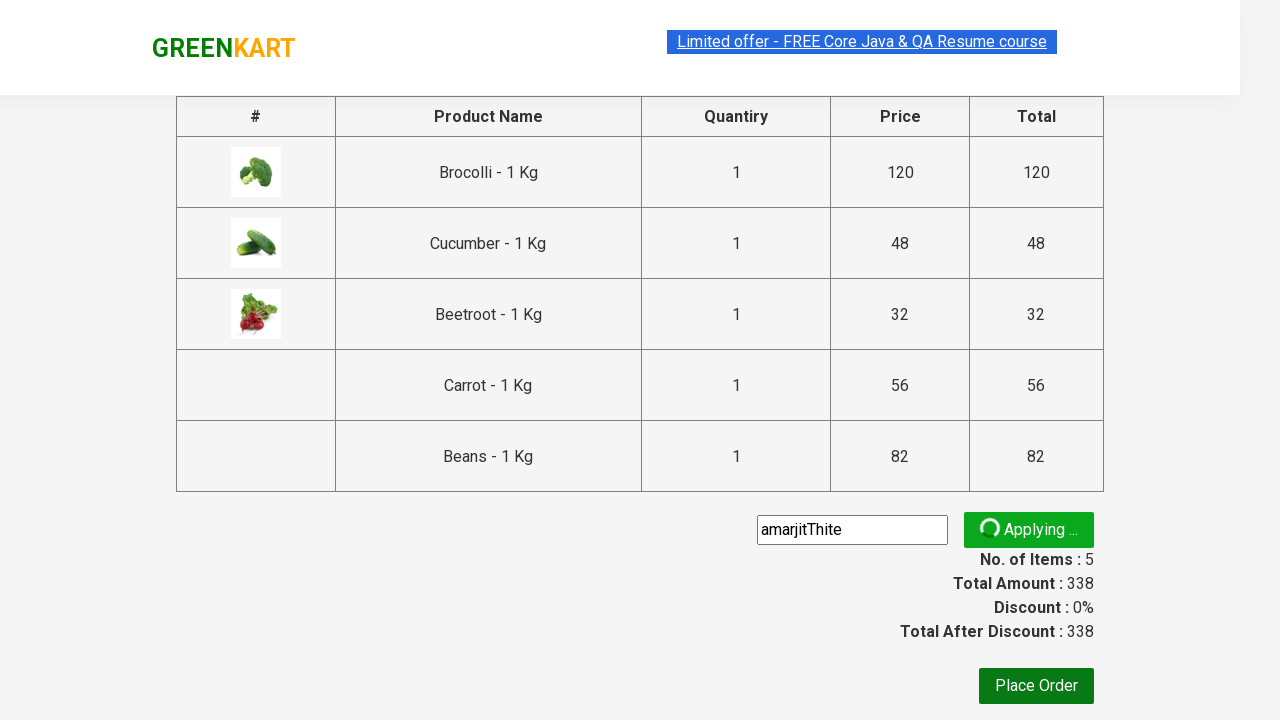

Waited for promo code validation message to appear
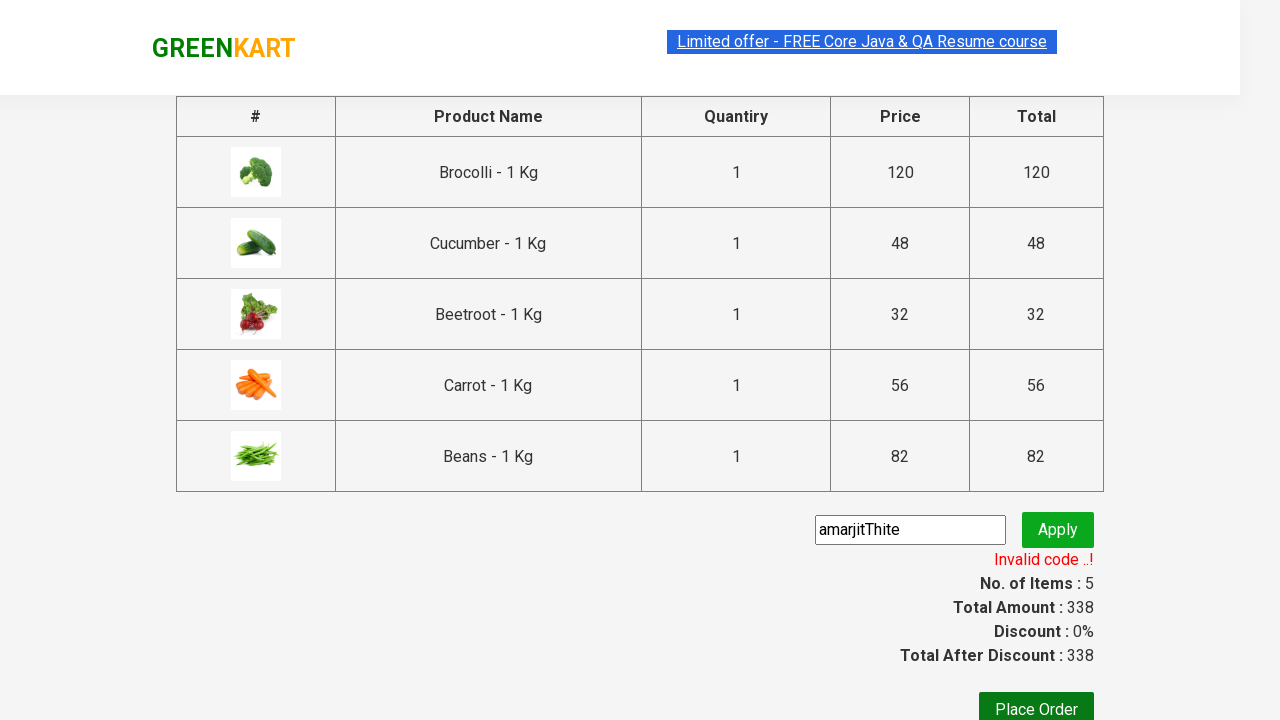

Cleared promo field after invalid code rejection on input.promoCode
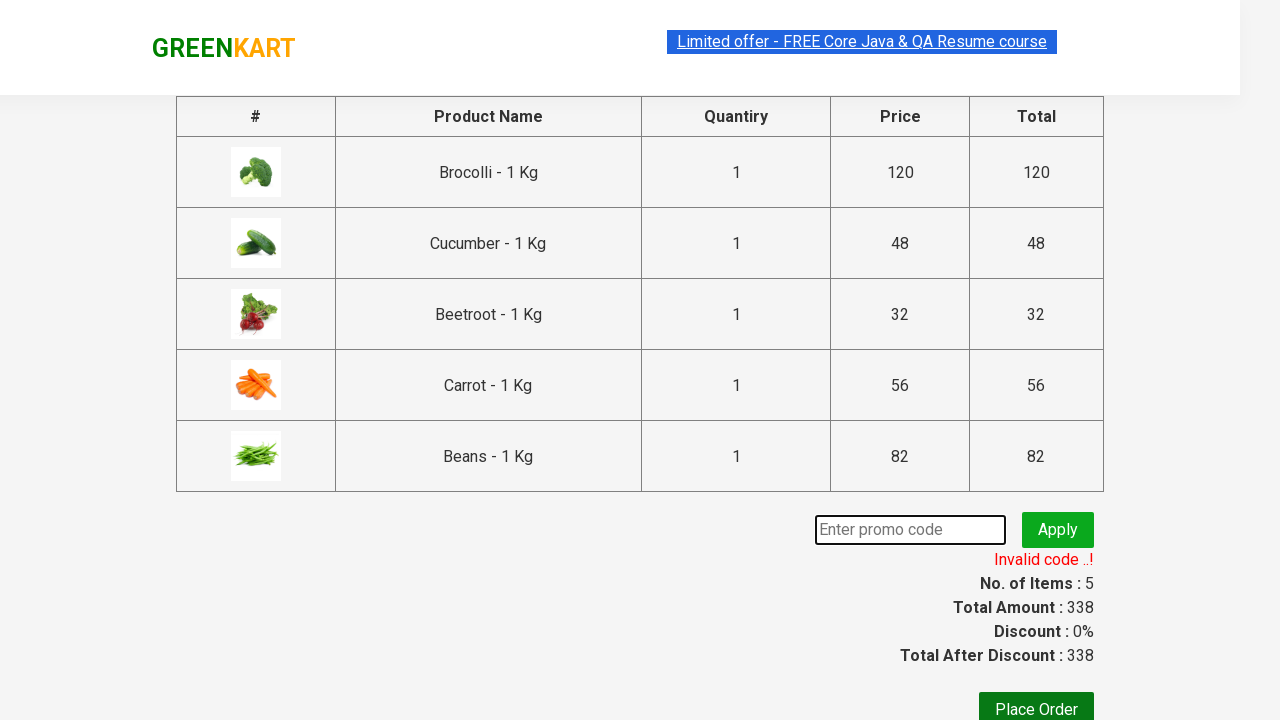

Entered valid promo code 'rahulshettyacademy' on input.promoCode
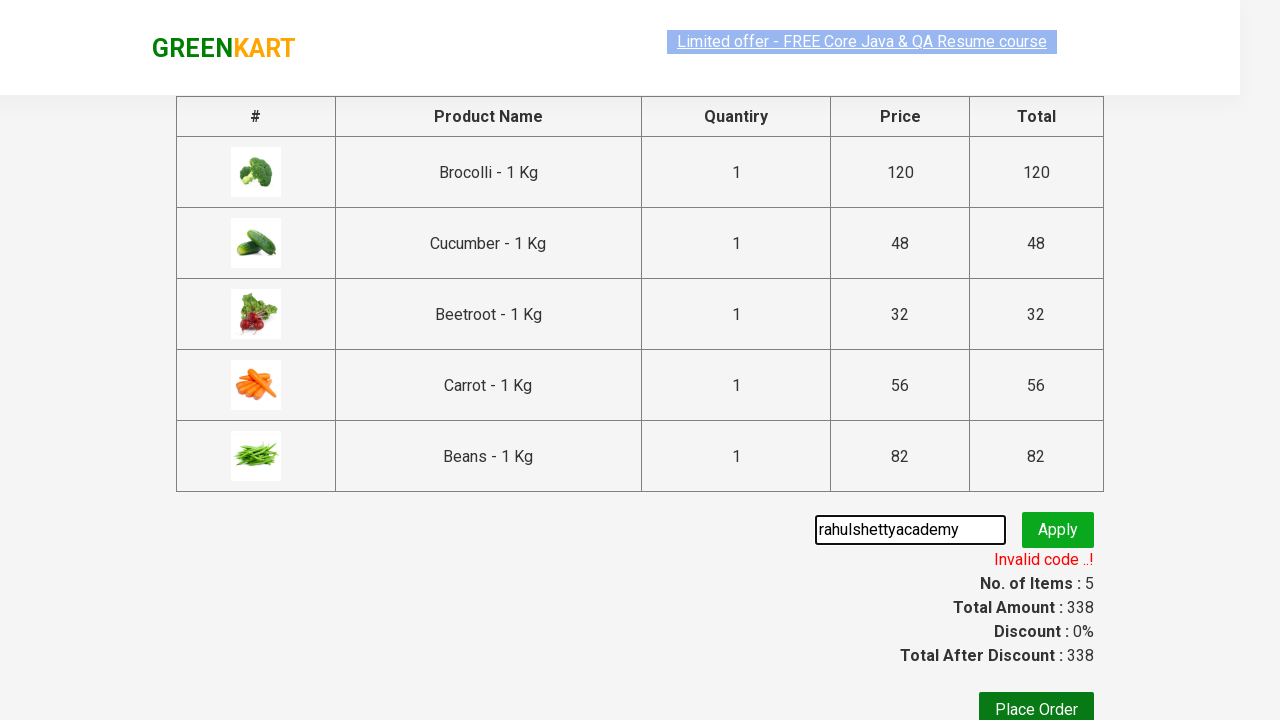

Clicked button to apply the valid promo code at (1058, 530) on button.promoBtn
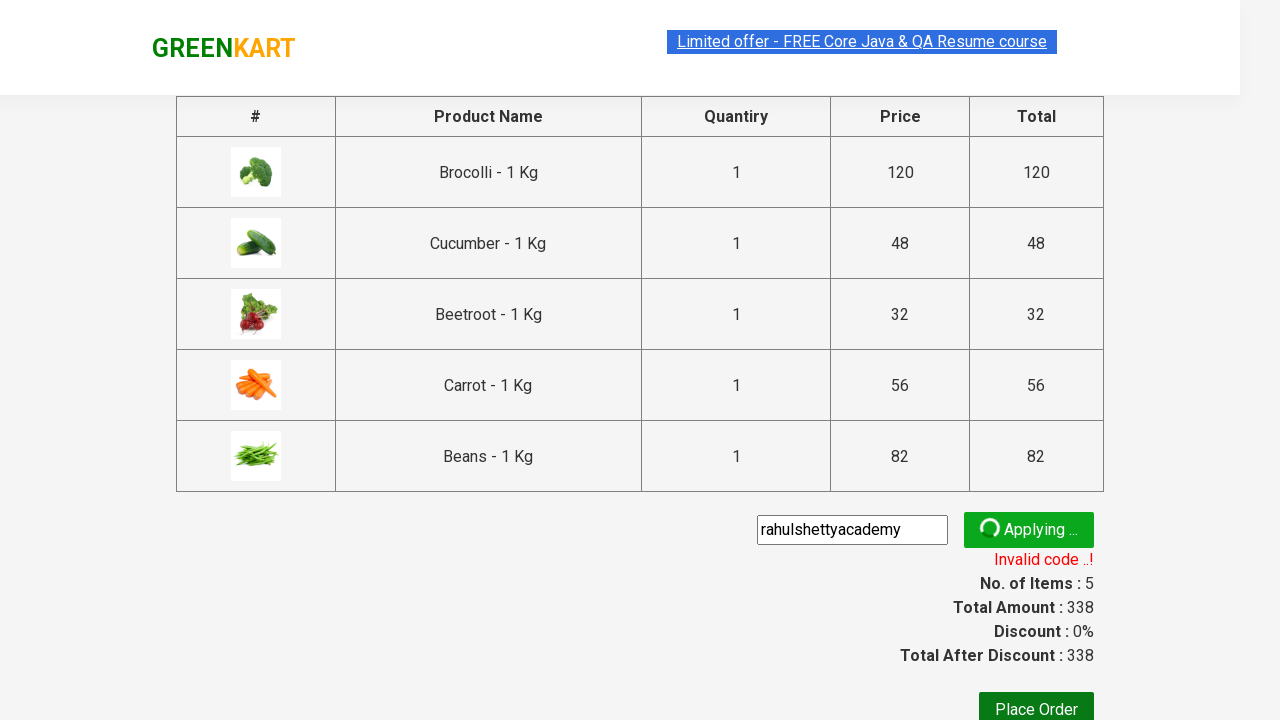

Confirmed that valid promo code was successfully applied
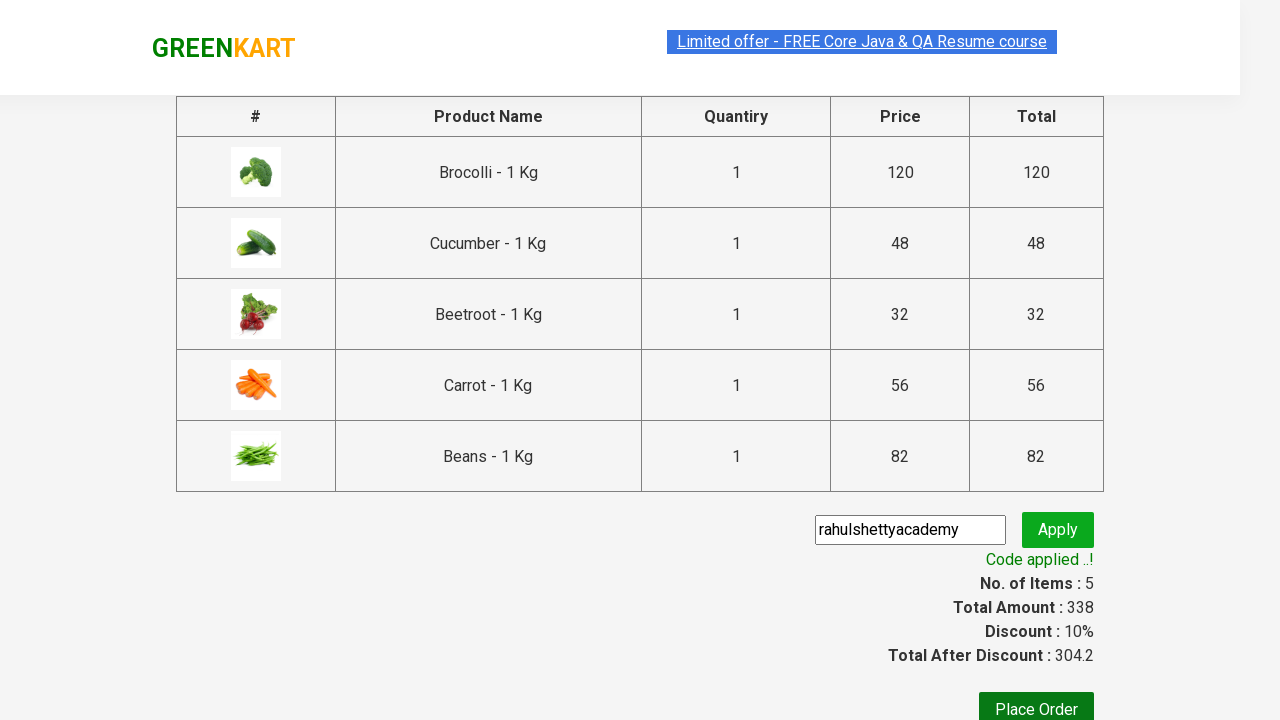

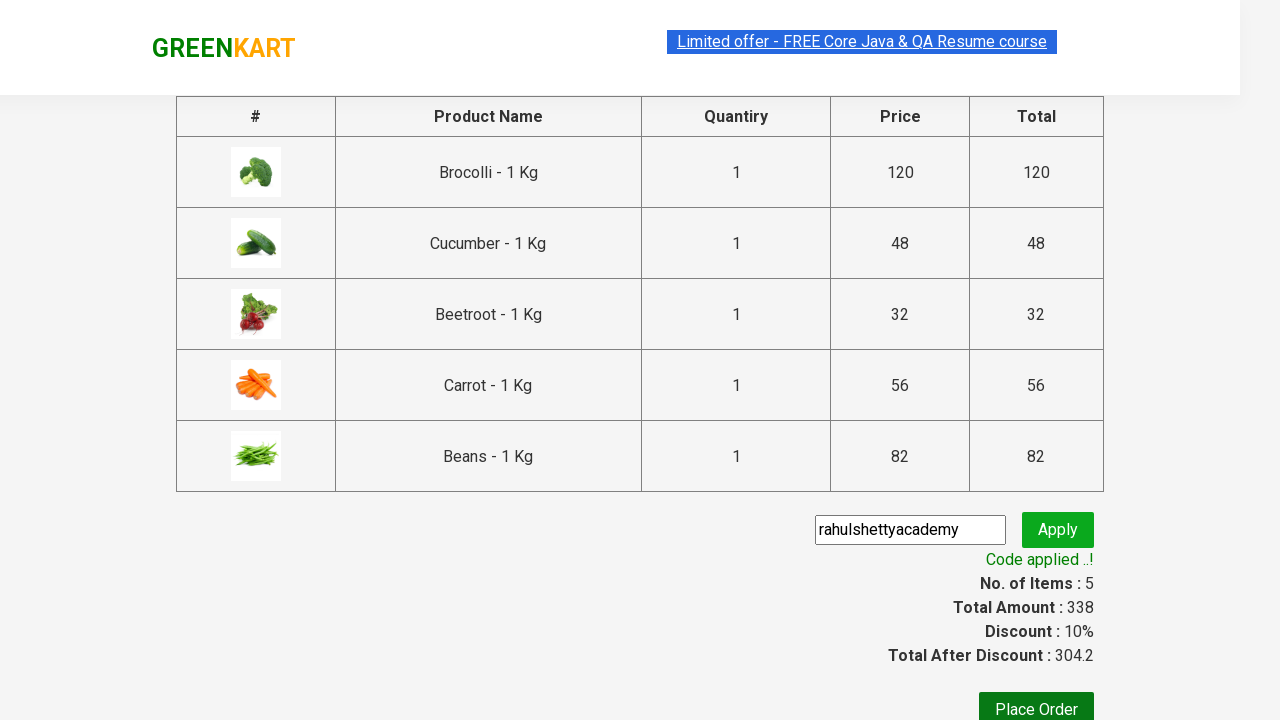